Tests file download functionality by navigating to a download page and clicking on the first download link to trigger a file download.

Starting URL: http://the-internet.herokuapp.com/download

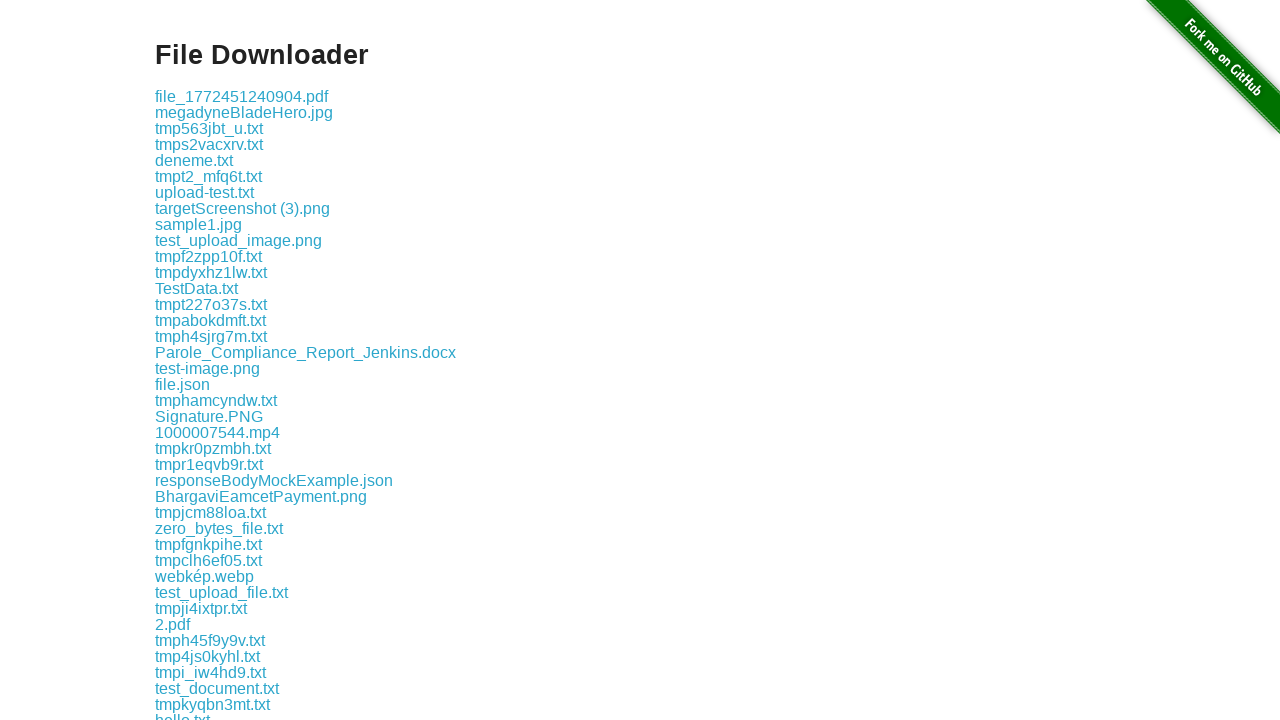

Located the first download link on the page
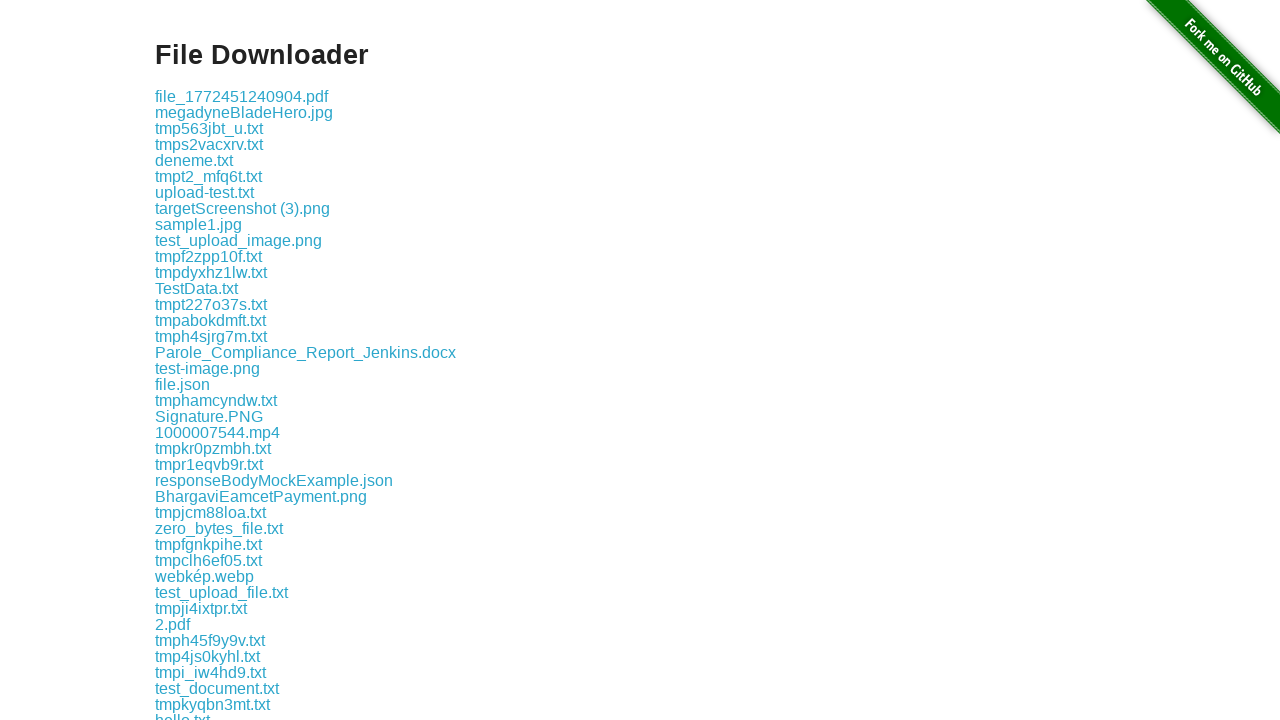

Clicked the first download link to trigger file download at (242, 96) on .example a >> nth=0
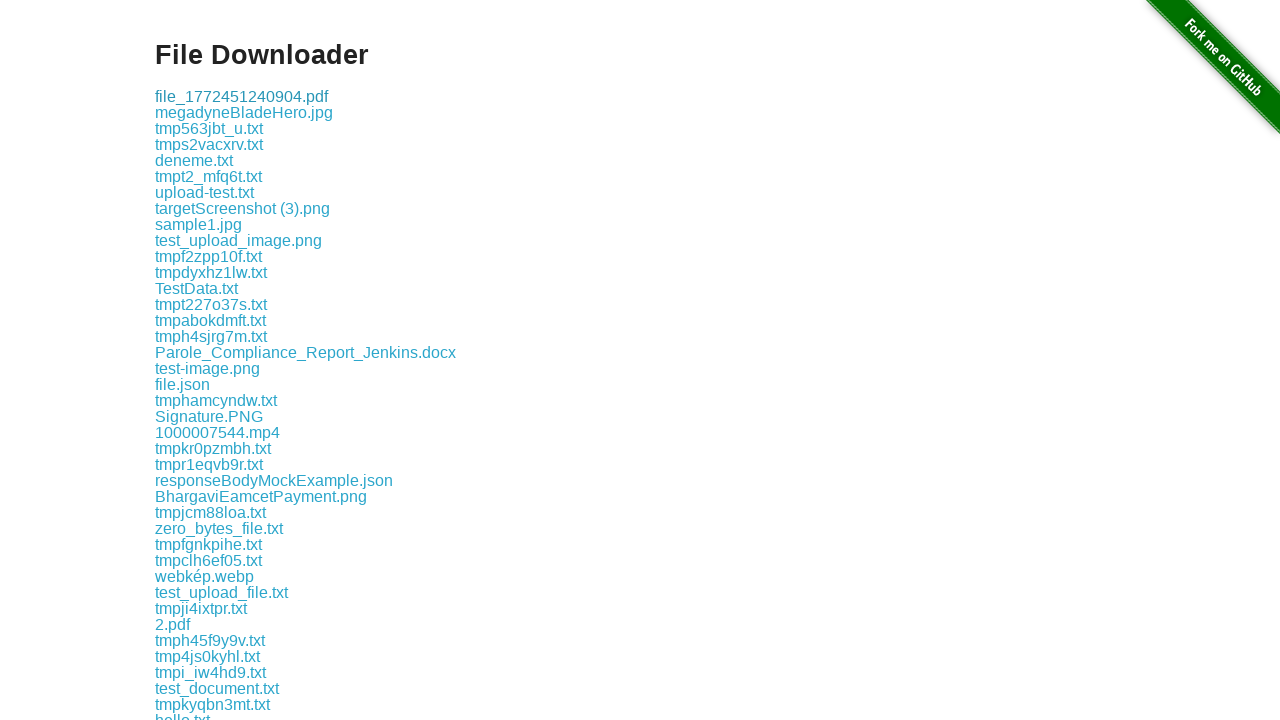

Waited for download to complete
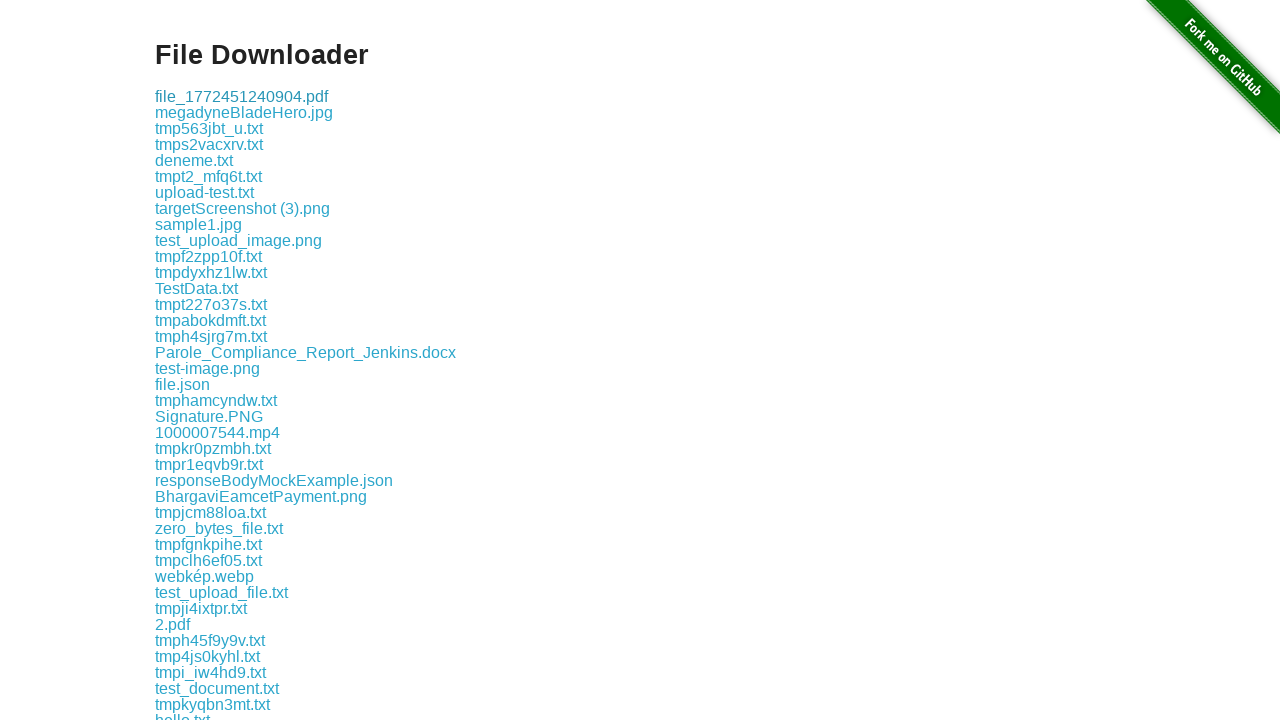

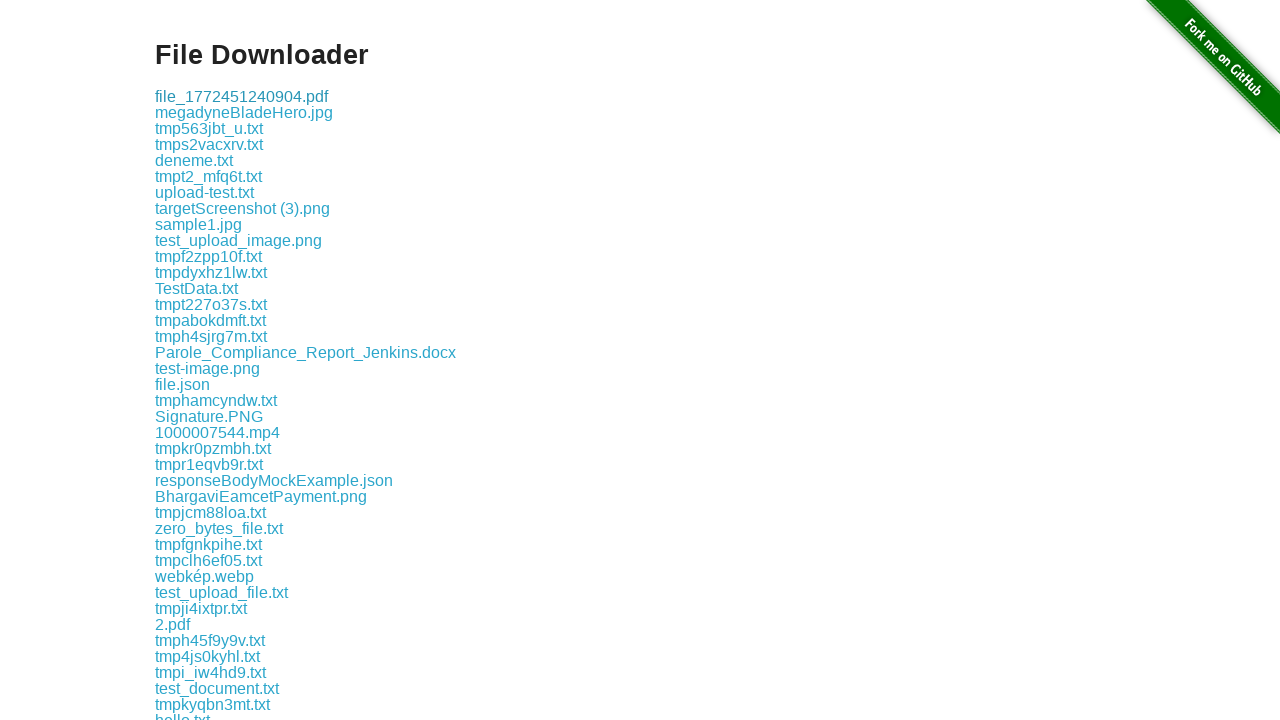